Navigates to BC Parks homepage and clicks on the "Find a park" menu item to verify it redirects to the correct page with expected title

Starting URL: https://bcparks.ca/

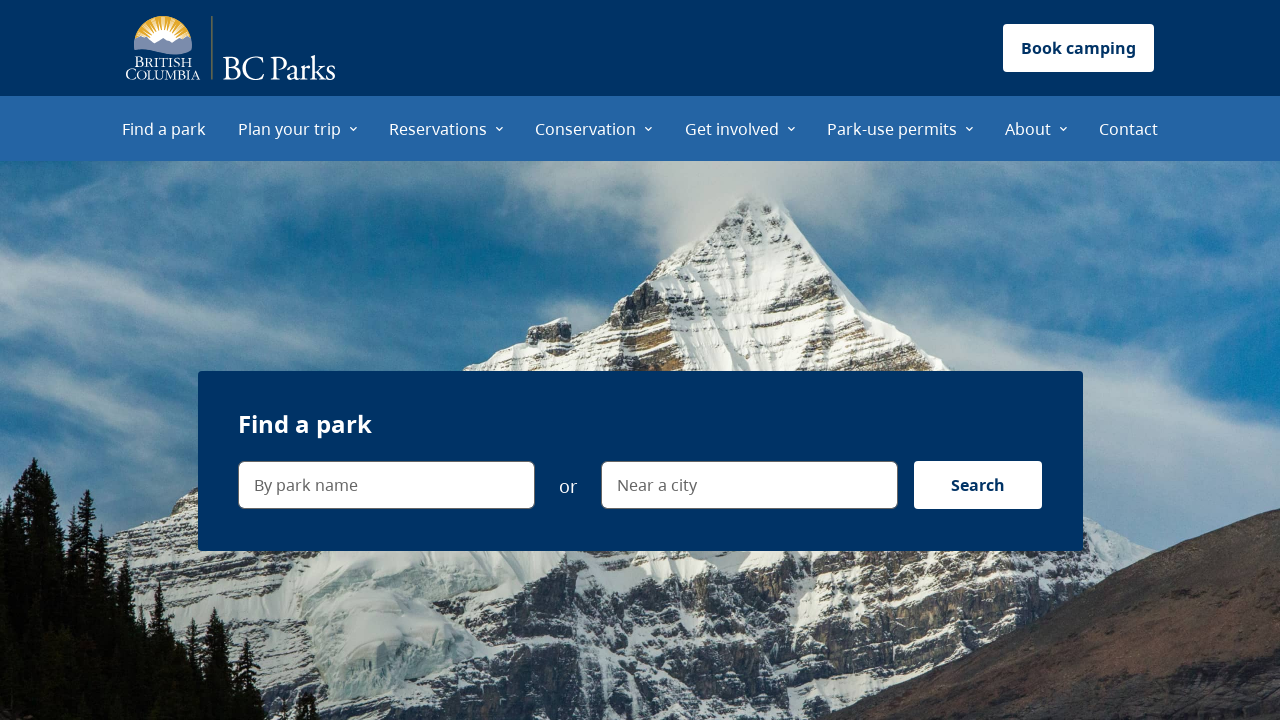

Waited for BC Parks homepage to fully load
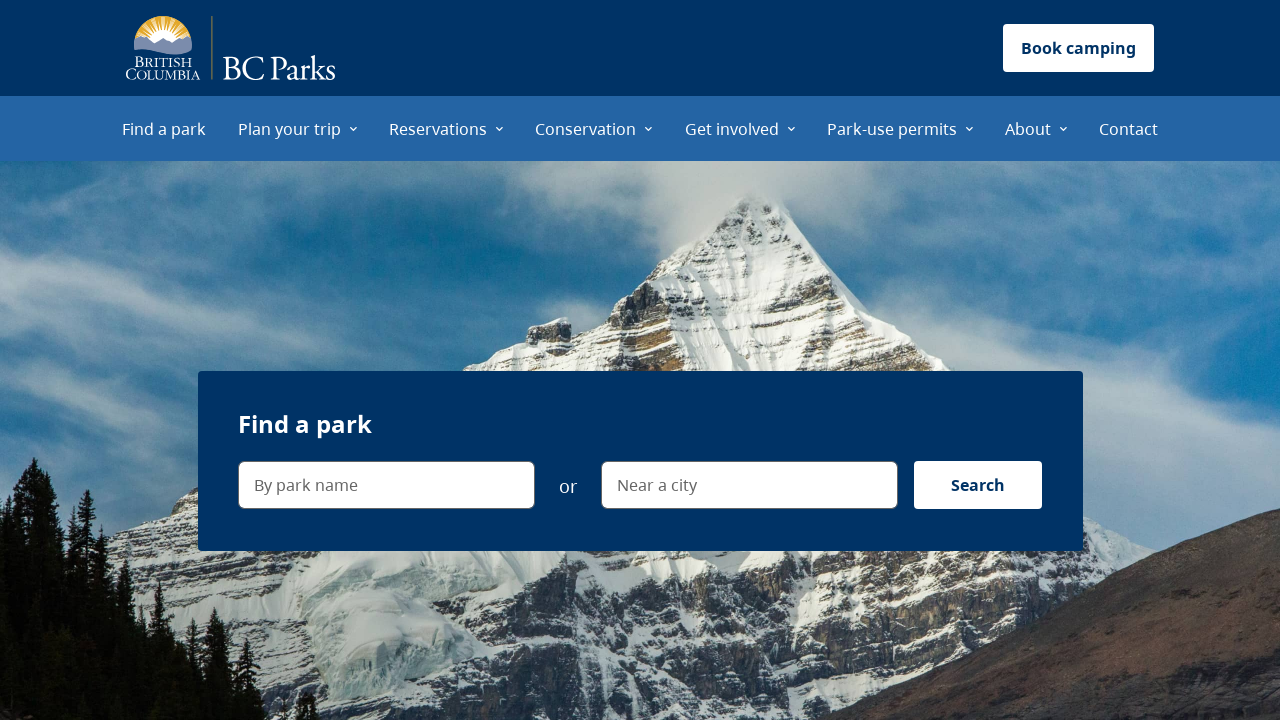

Clicked on 'Find a park' menu item at (164, 128) on internal:role=menuitem[name="Find a park"i]
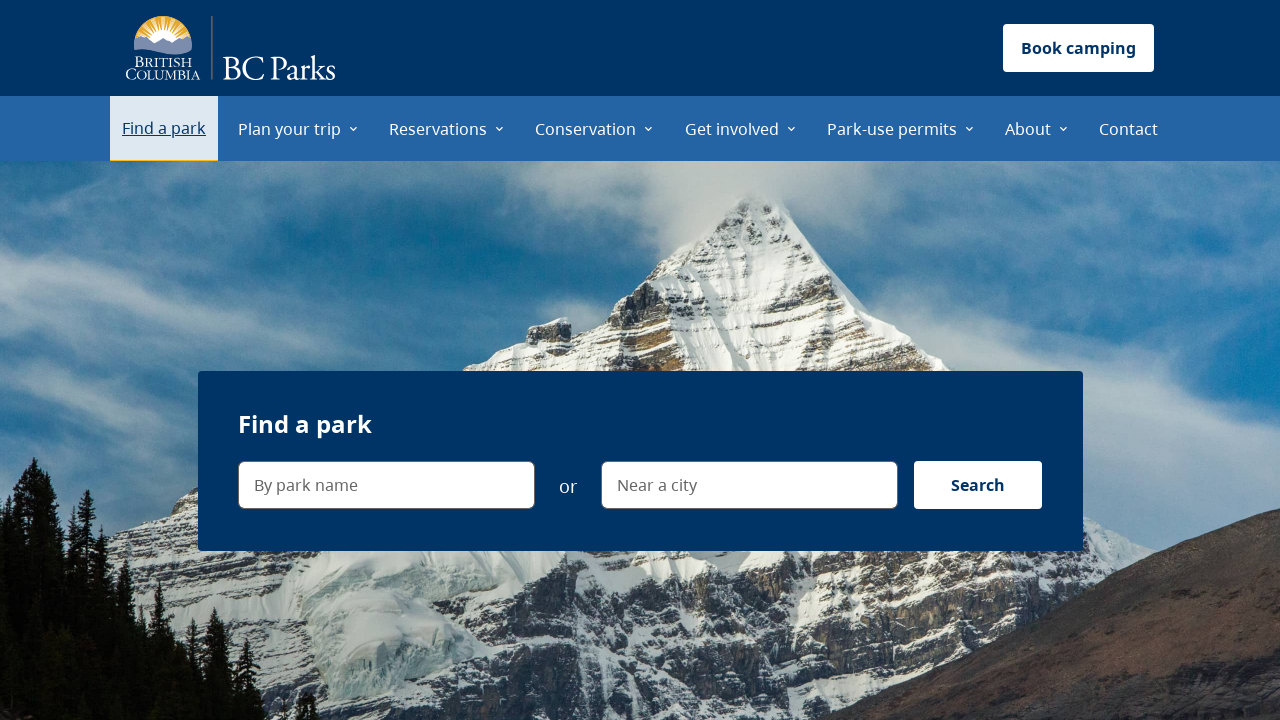

Successfully navigated to find a park page
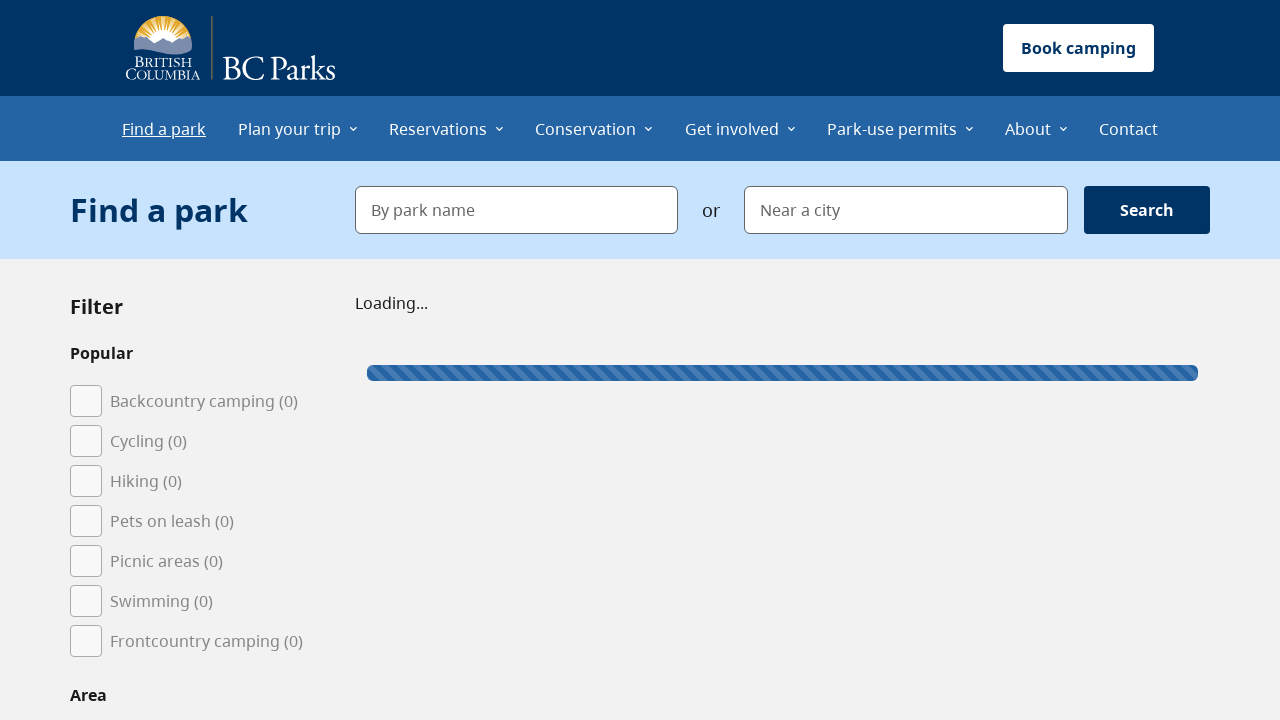

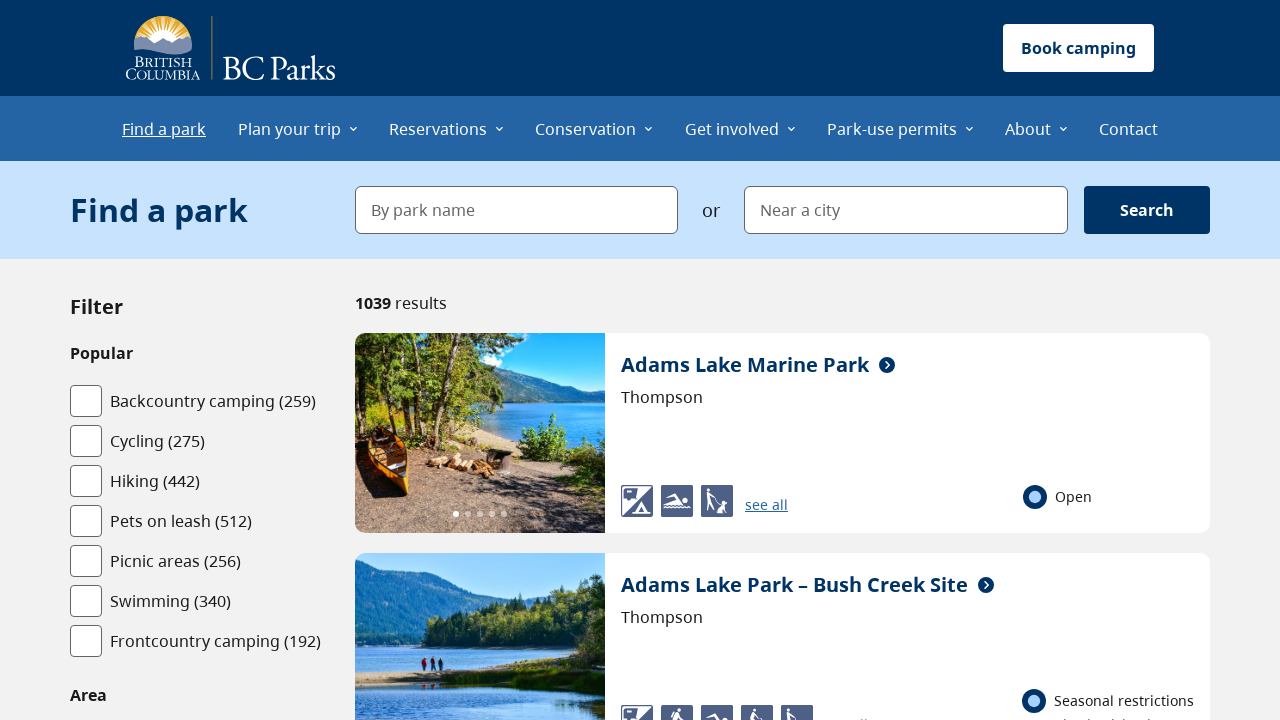